Navigates to the Vue TodoMVC application and waits for the page to load, checking for todo list elements and the todo count display.

Starting URL: https://vue-todomvc.webdriver.io/

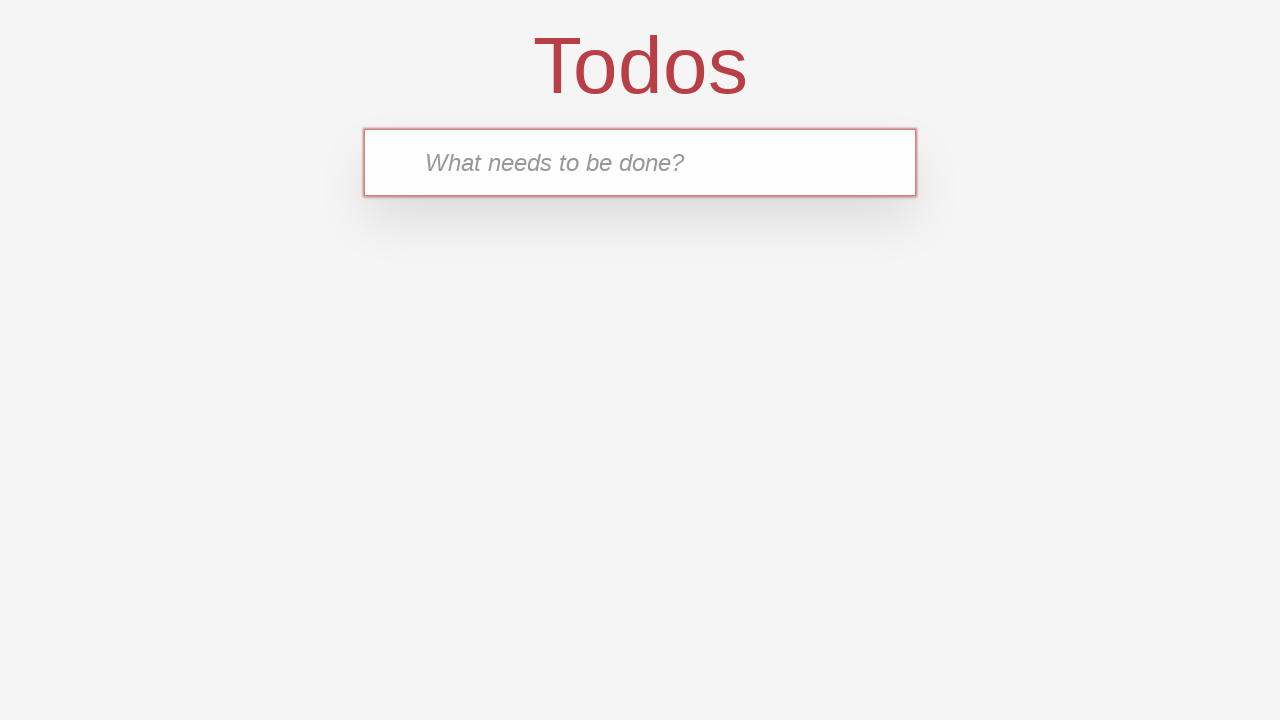

Waited for main todoapp container to load
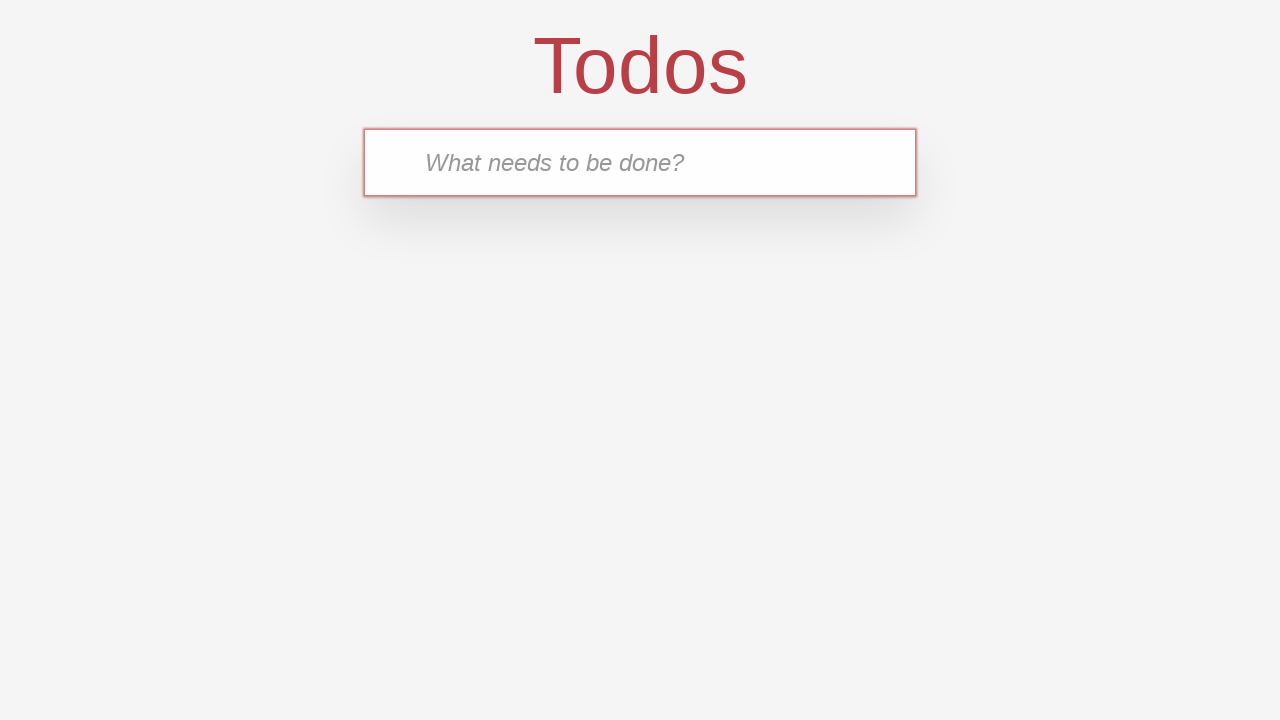

Waited for new todo input field to appear
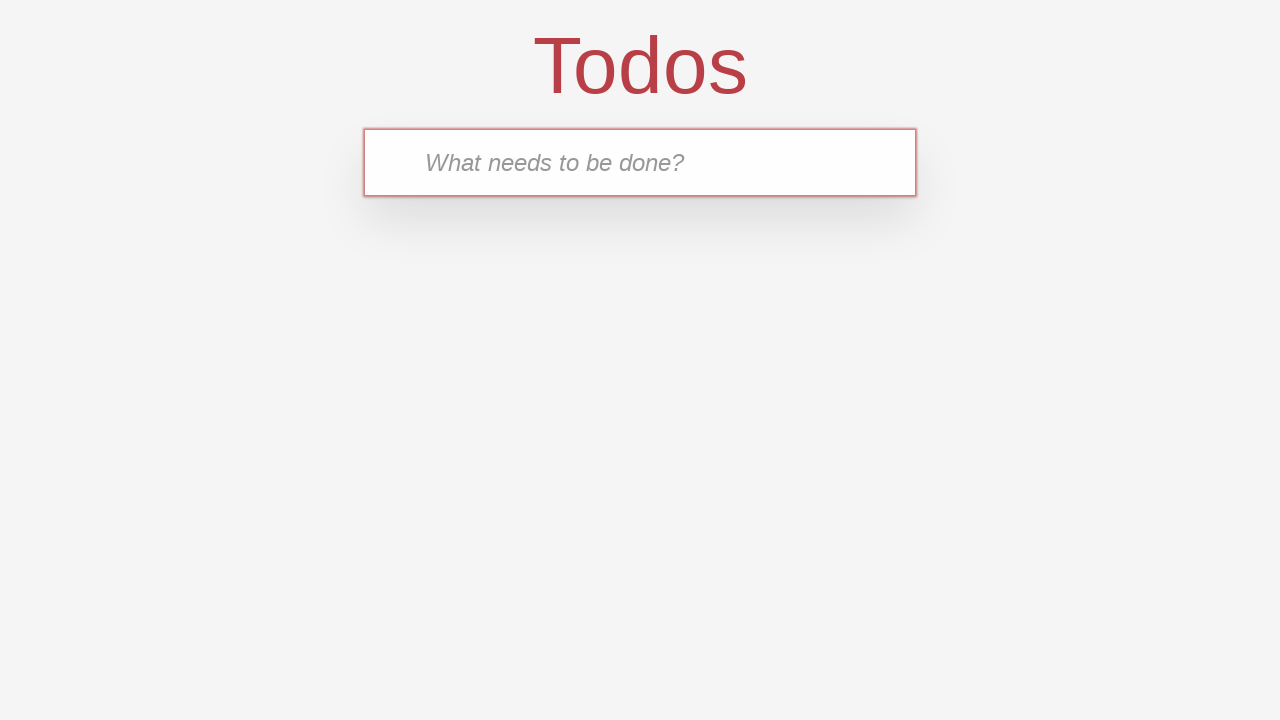

Filled new todo input with 'Test Todo Item' on .new-todo
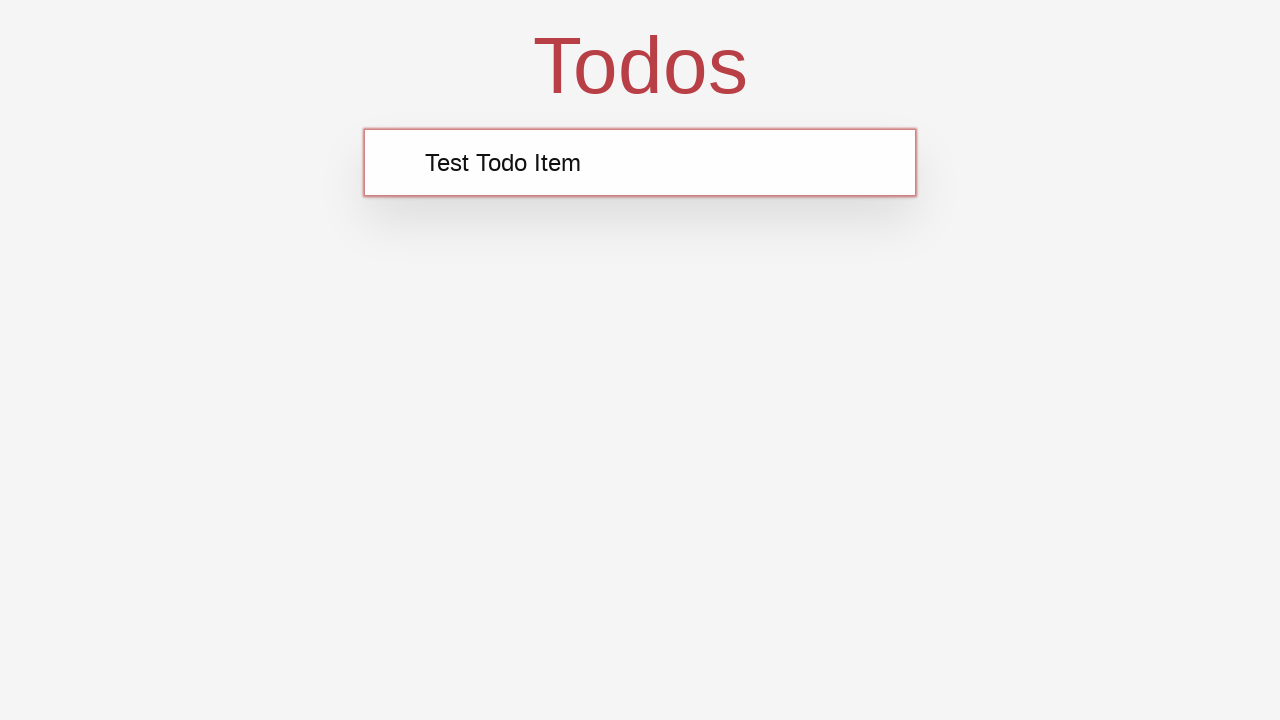

Pressed Enter to submit new todo item on .new-todo
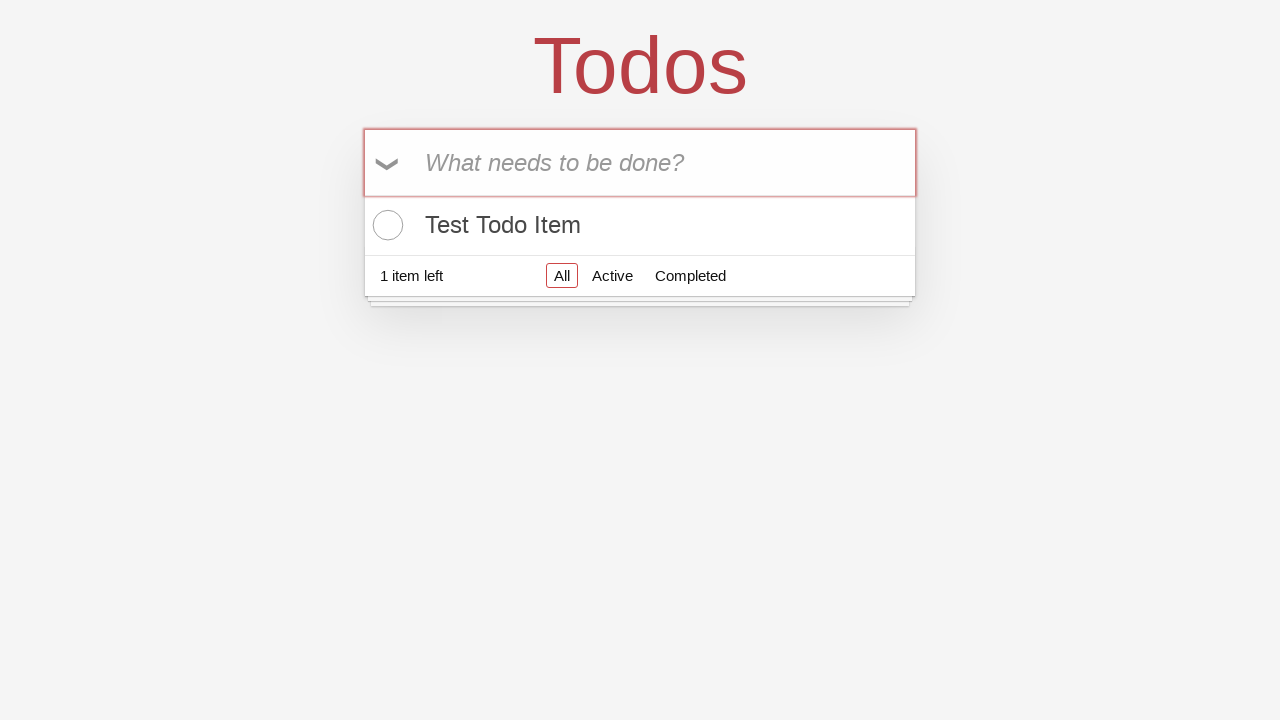

Waited for todo item to appear in the todo list
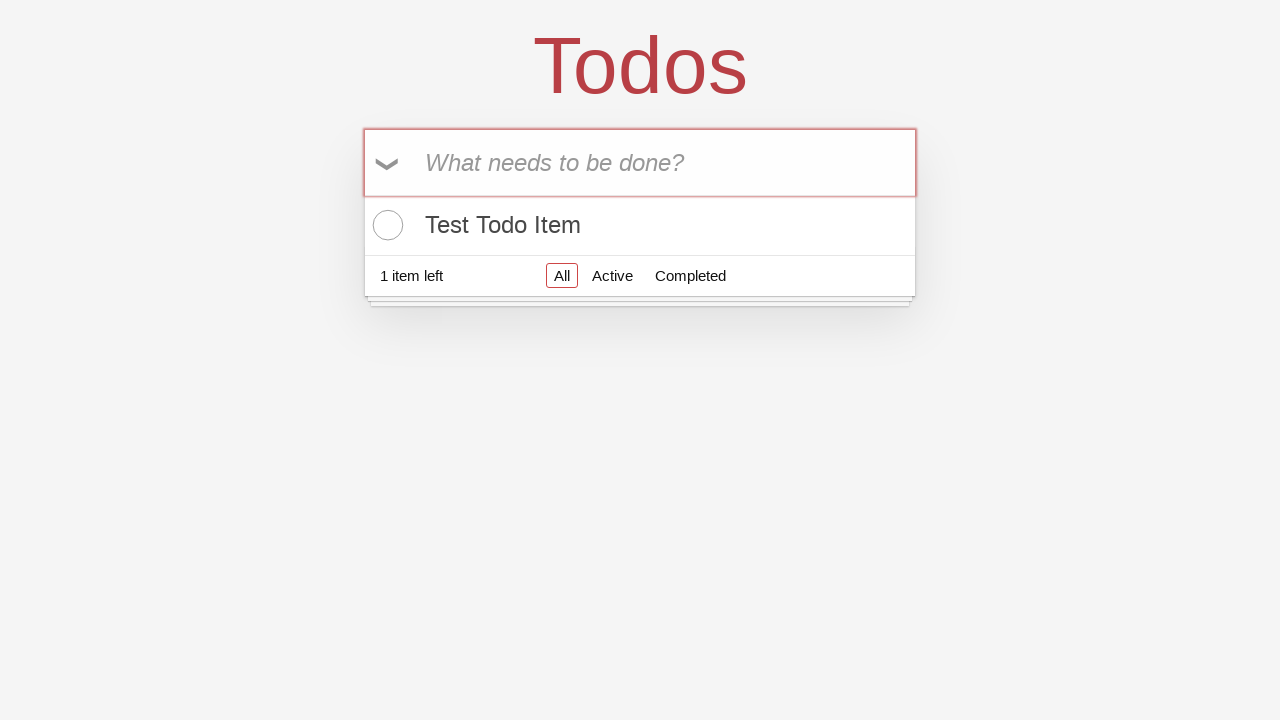

Waited for todo count display to appear
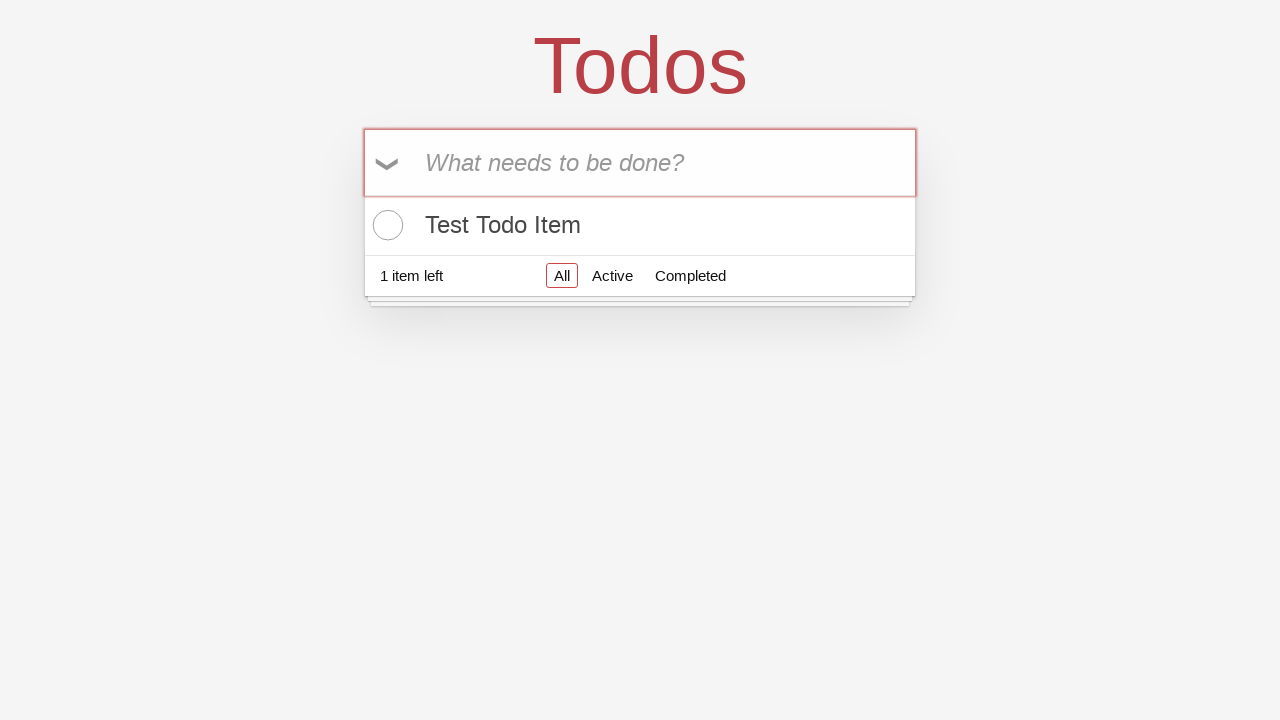

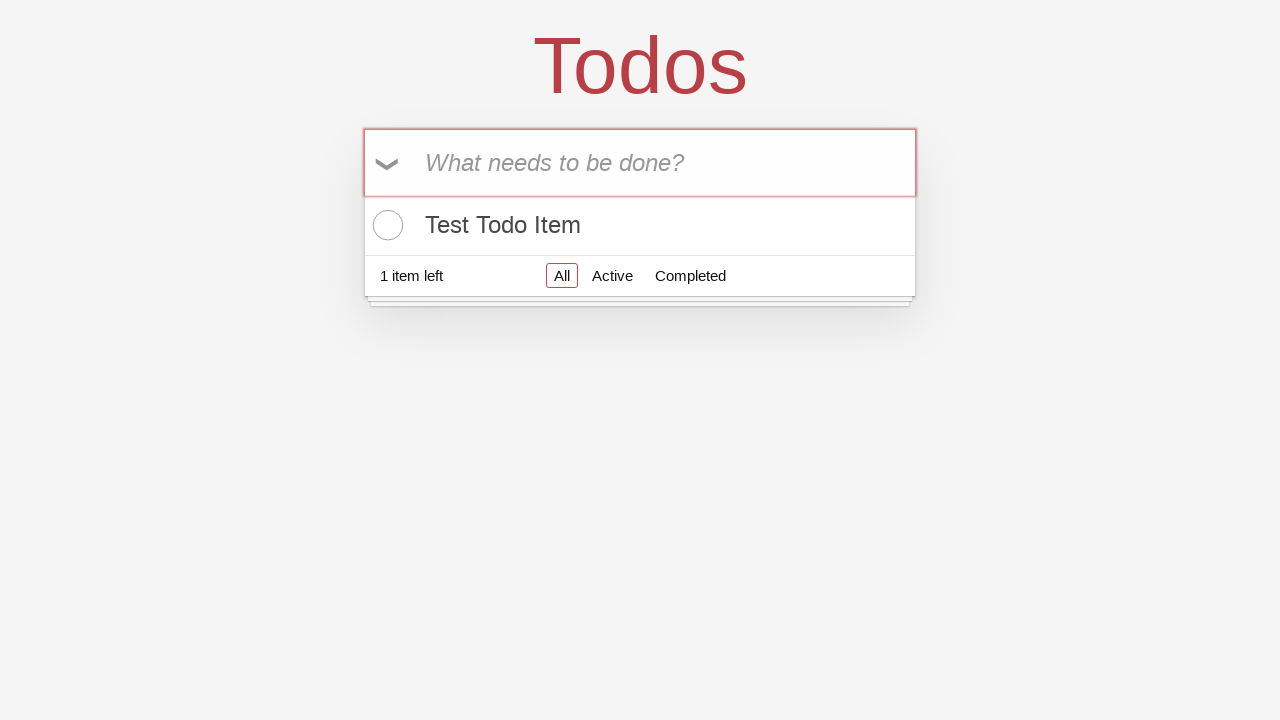